Tests browser window handling by opening a new window, switching to it, verifying content, and switching back to the main window

Starting URL: https://demoqa.com/browser-windows

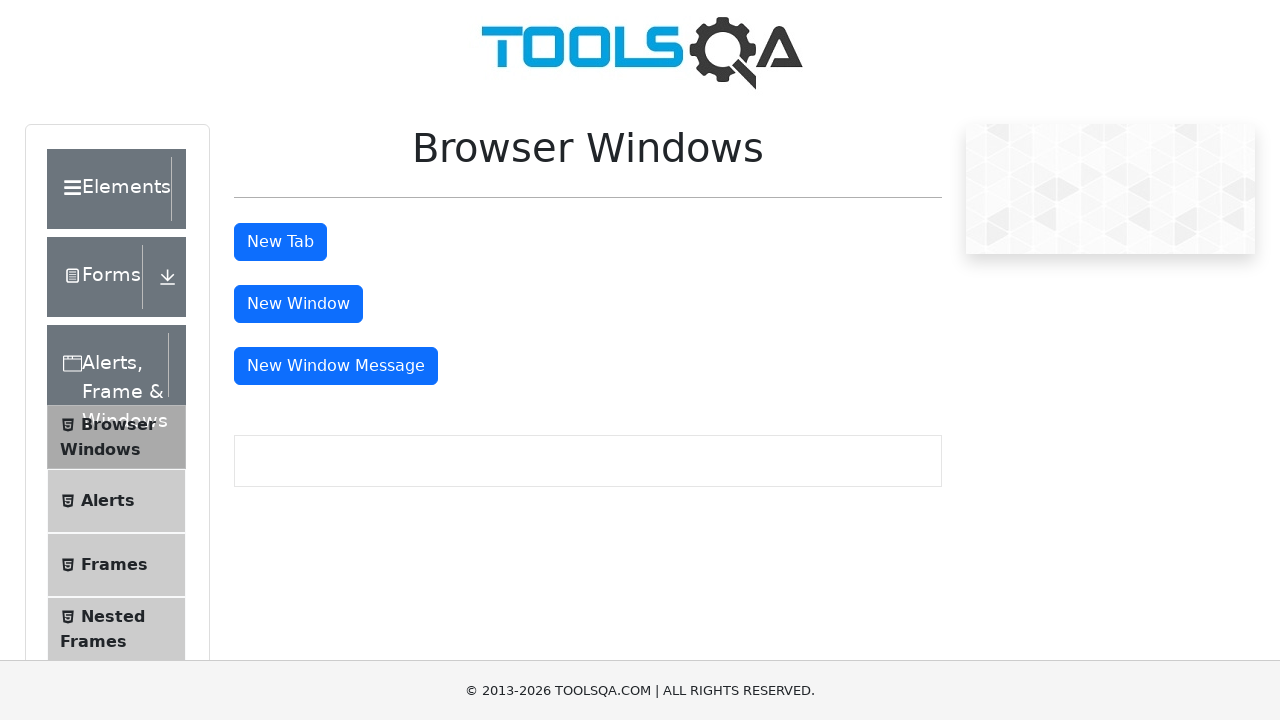

Clicked button to open new window at (298, 304) on #windowButton
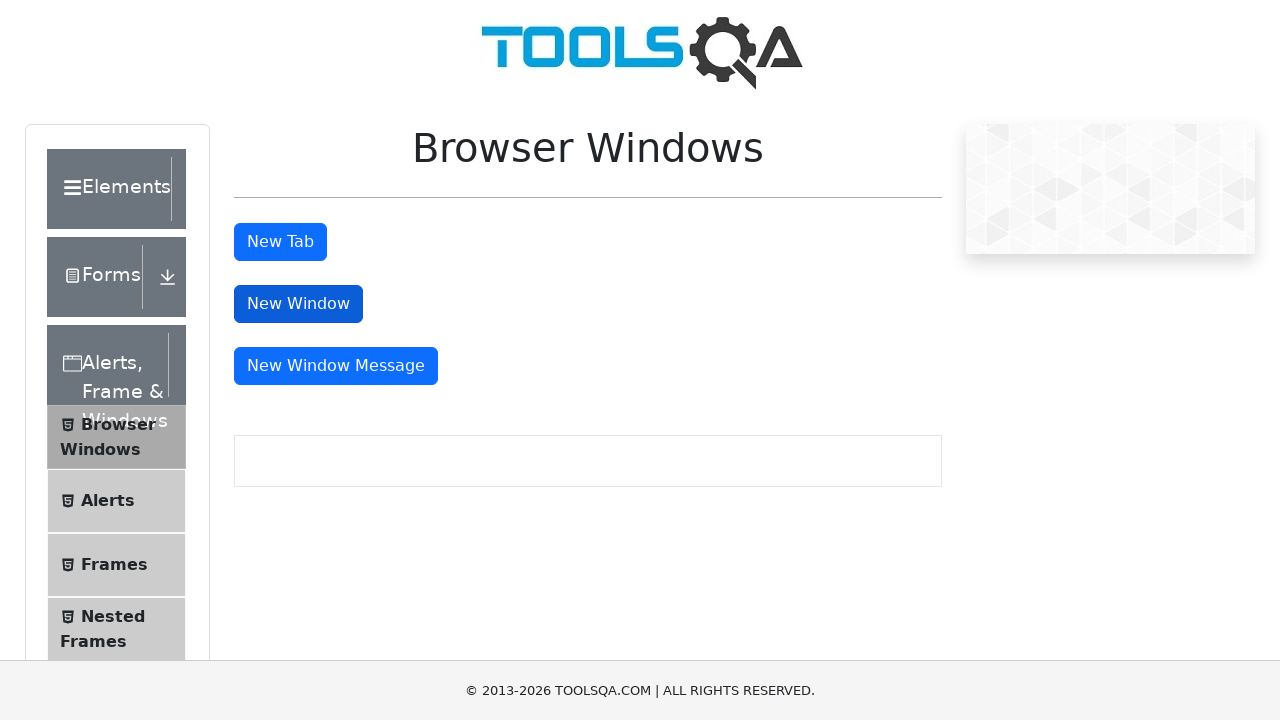

New window opened and captured
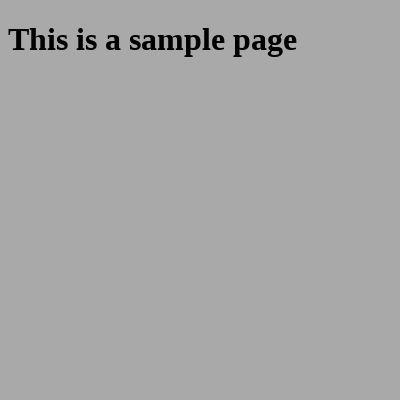

Retrieved heading text from child window: This is a sample page
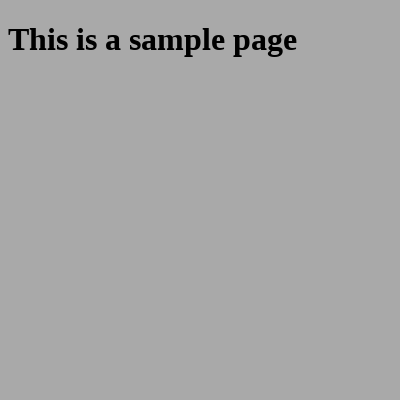

Printed heading text to console
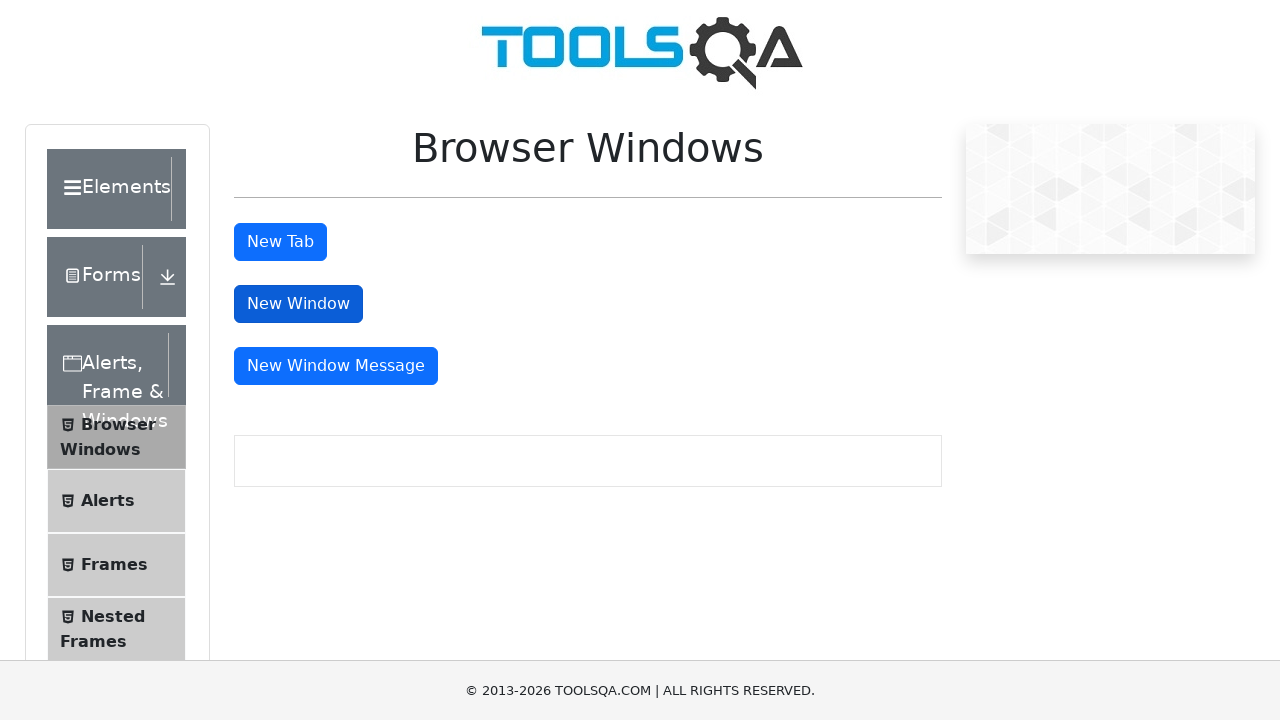

Child window closed
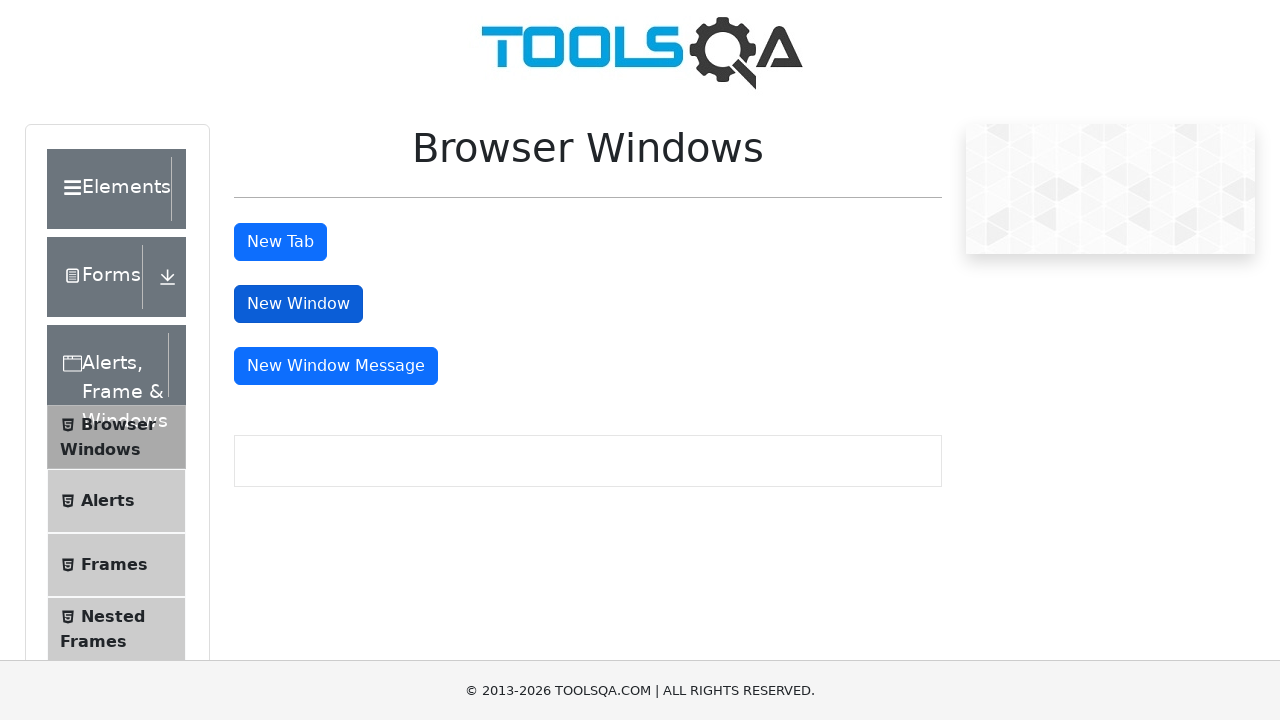

Printed confirmation that child window was closed
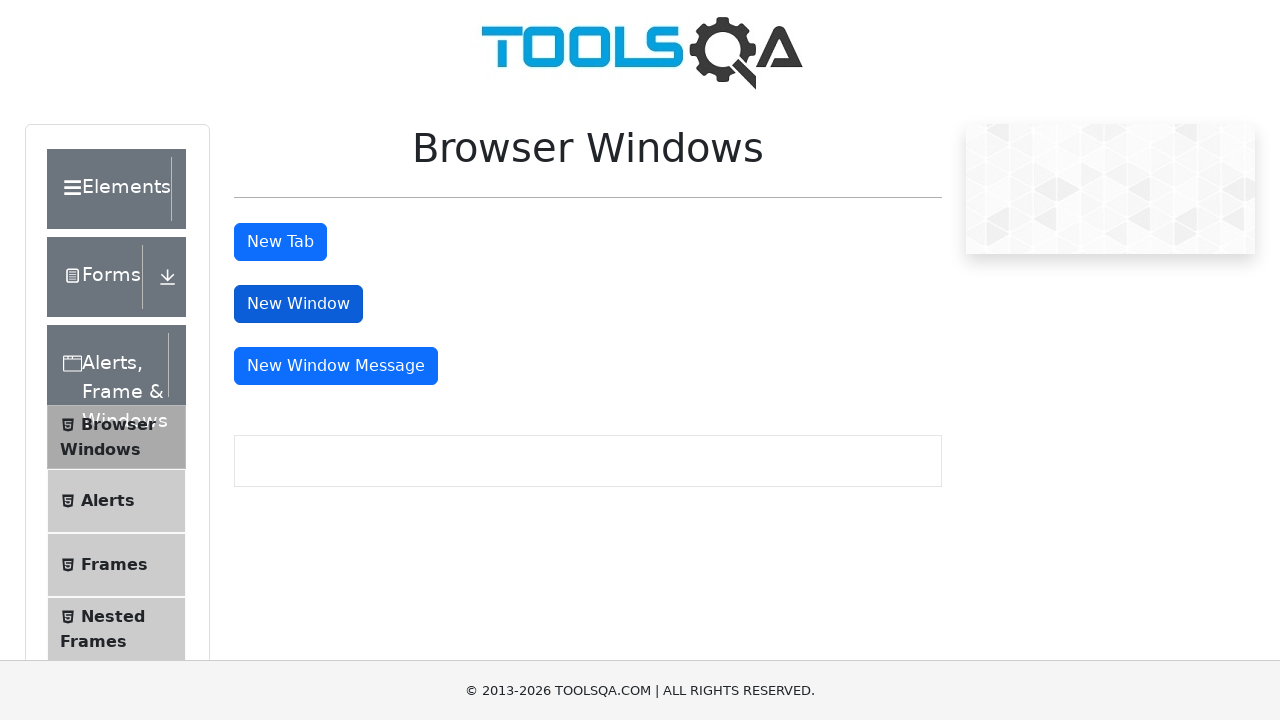

Original main window remains active
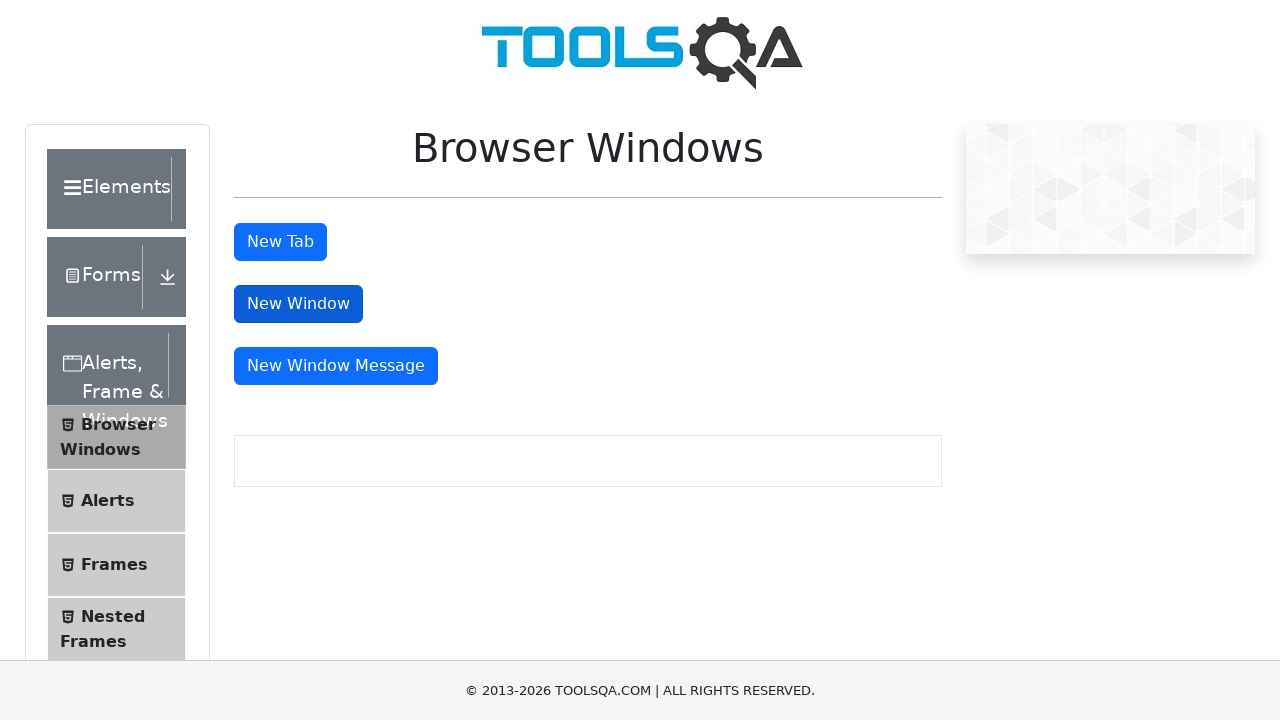

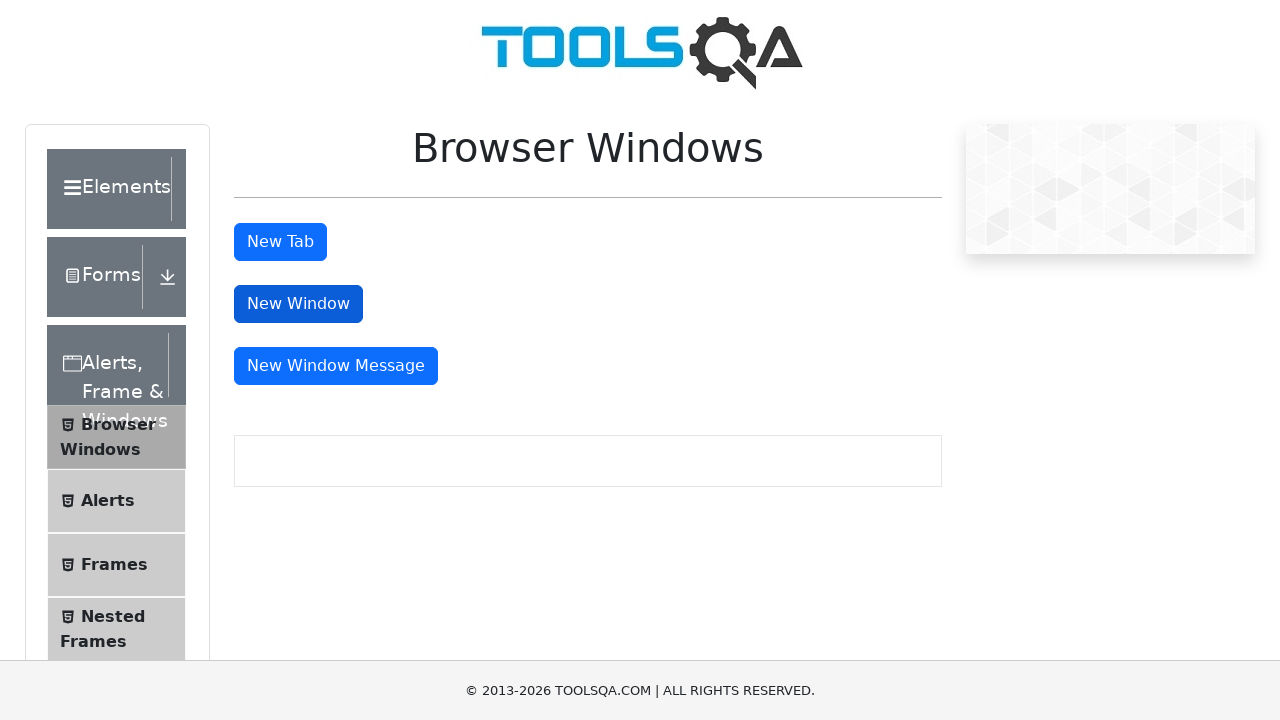